Tests Entry Ad popup by navigating to the page and closing the modal dialog

Starting URL: https://the-internet.herokuapp.com/

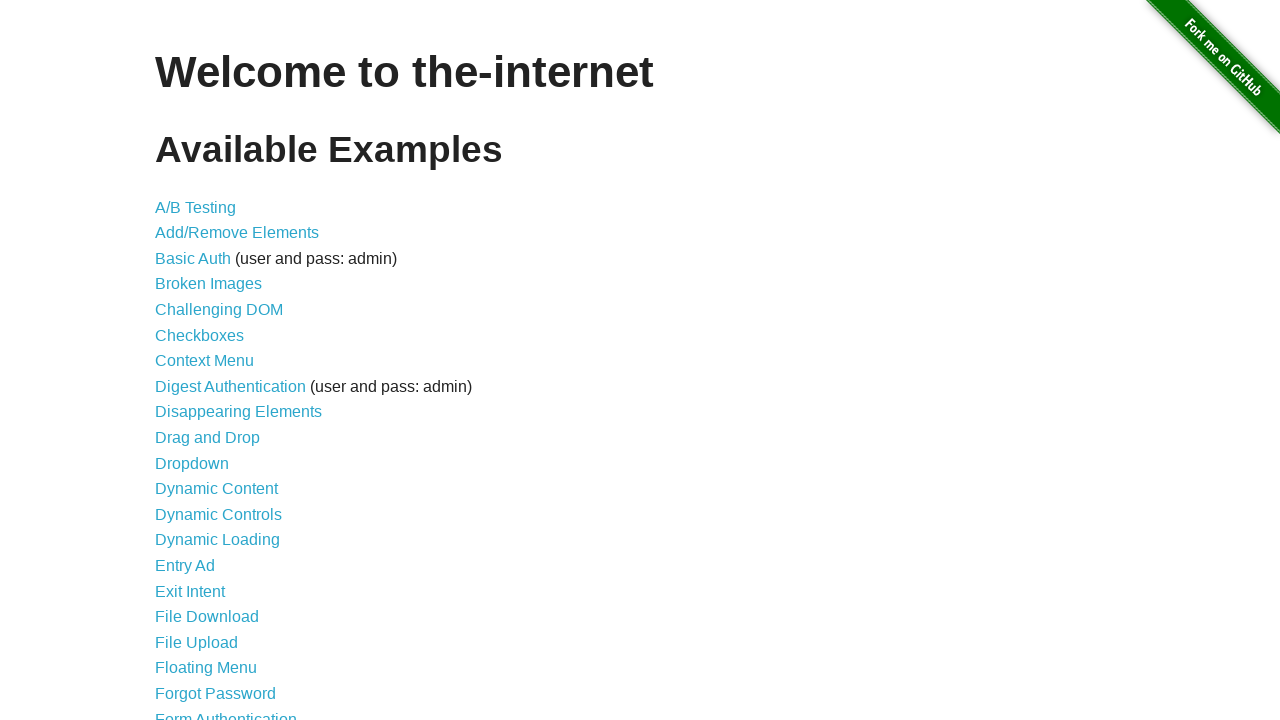

Clicked on Entry Ad link at (185, 566) on a:text('Entry Ad')
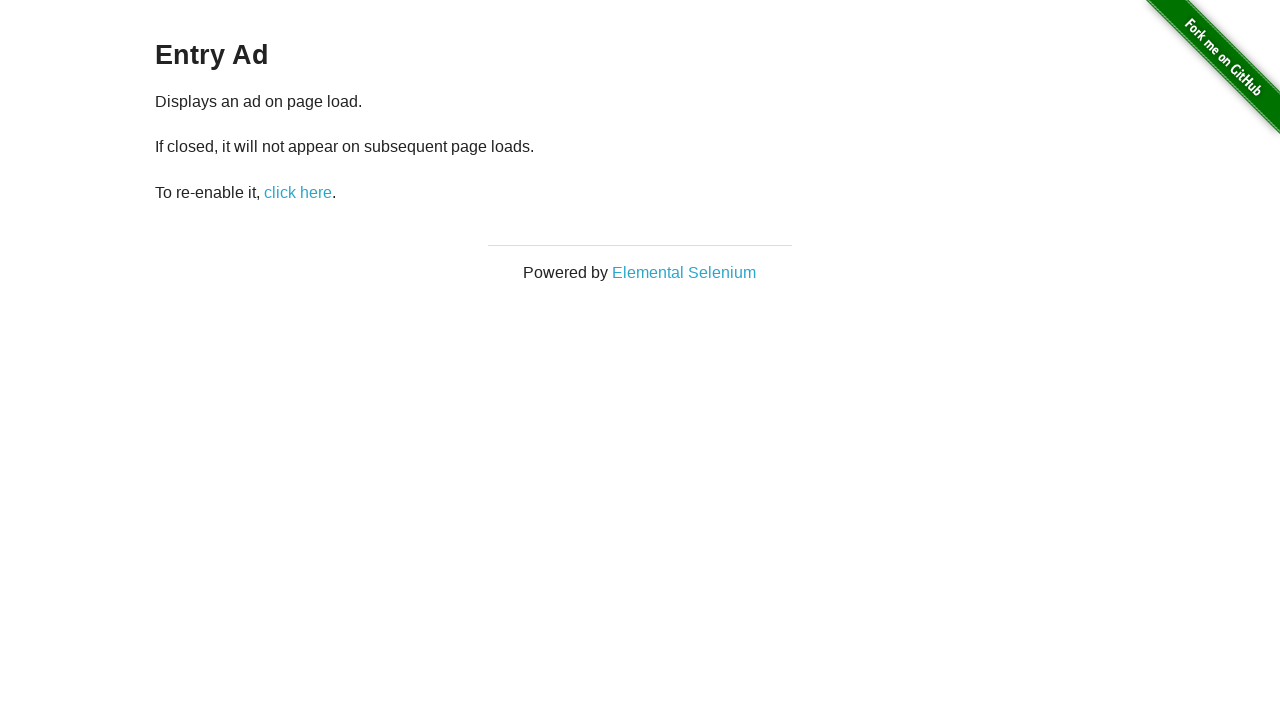

Entry Ad popup modal appeared
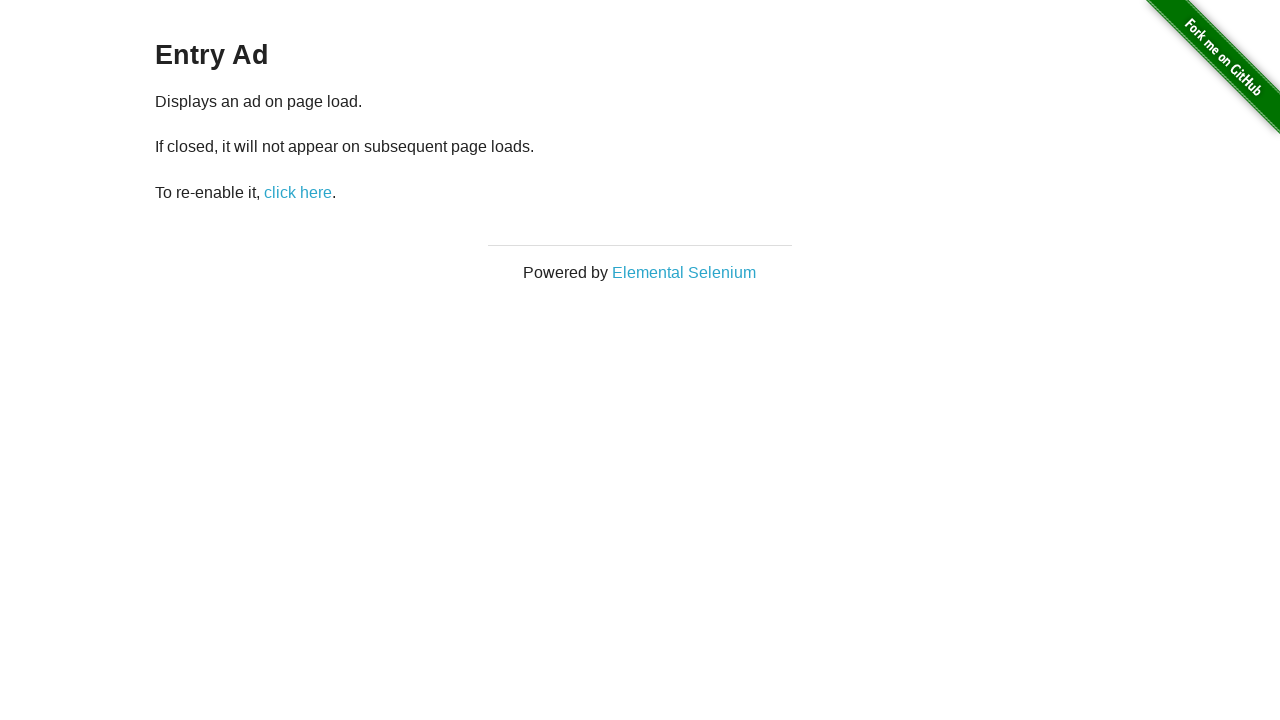

Clicked Close button to dismiss the Entry Ad popup at (640, 147) on p:text('Close')
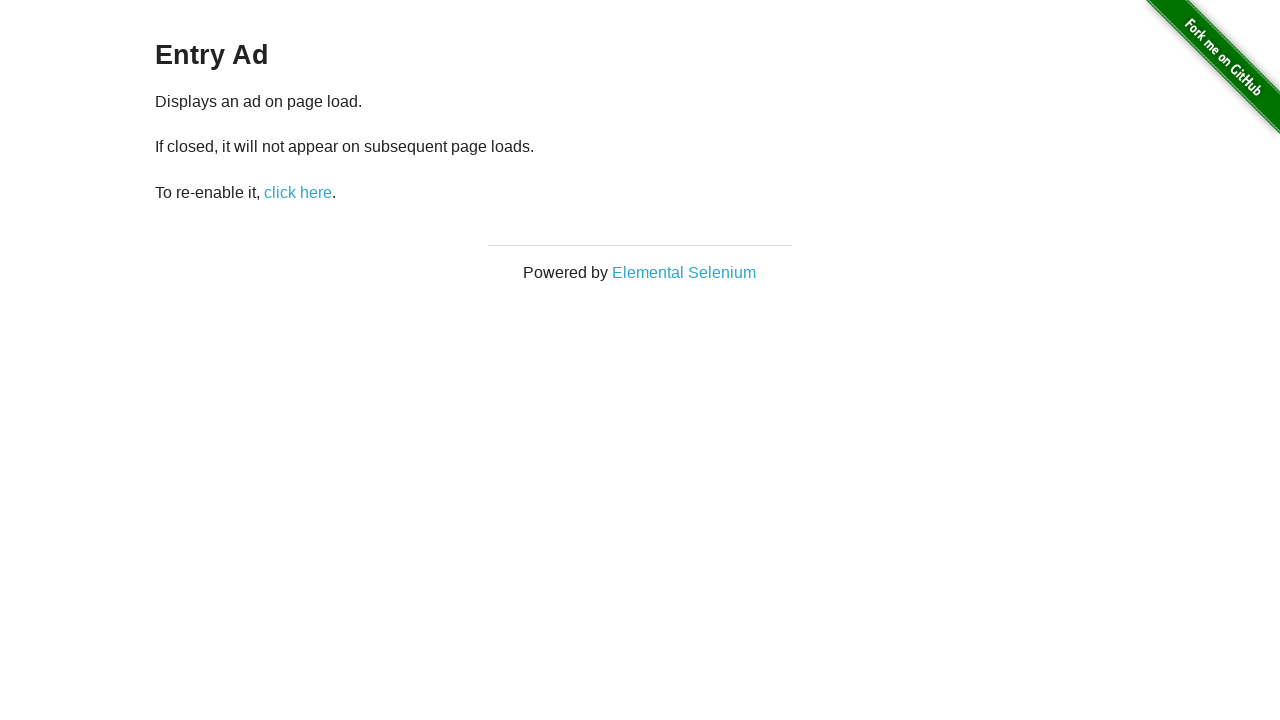

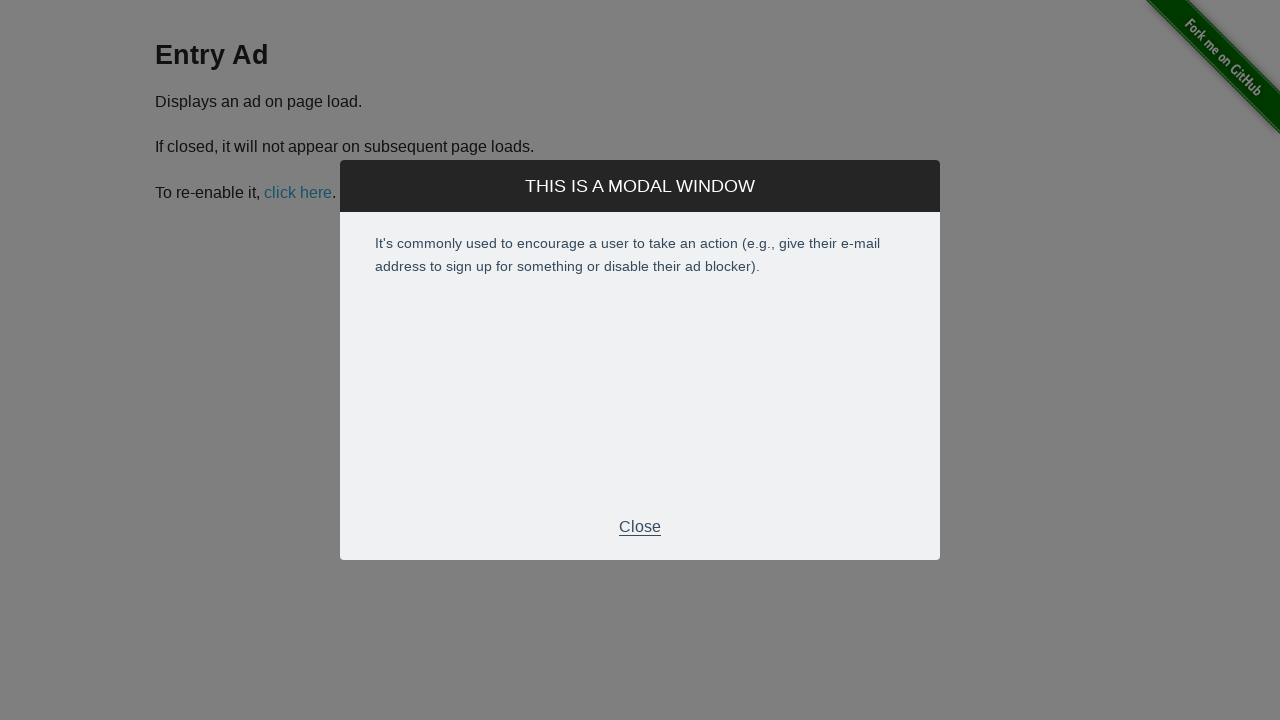